Tests filtering football match data by clicking the "All matches" button and selecting "Scotland" from the country dropdown, then verifies the data table loads.

Starting URL: https://www.adamchoi.co.uk/overs/detailed

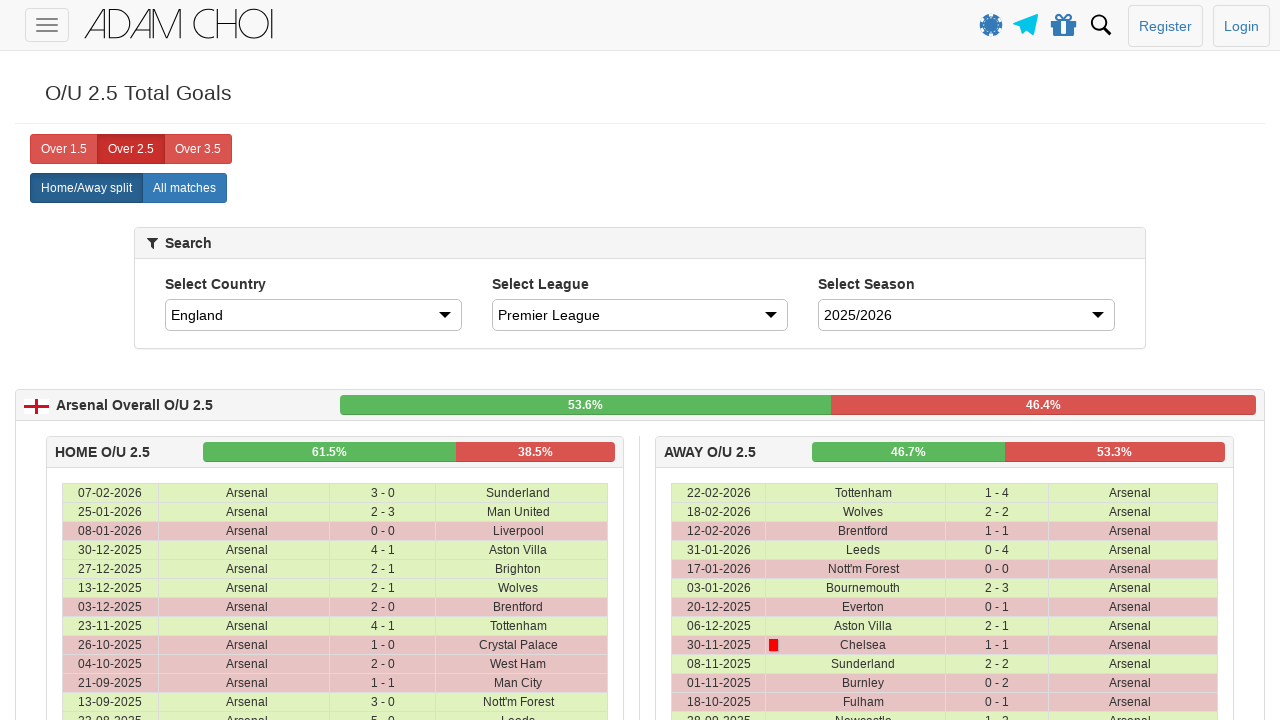

Clicked the 'All matches' button at (184, 188) on xpath=//label[@analytics-event='All matches']
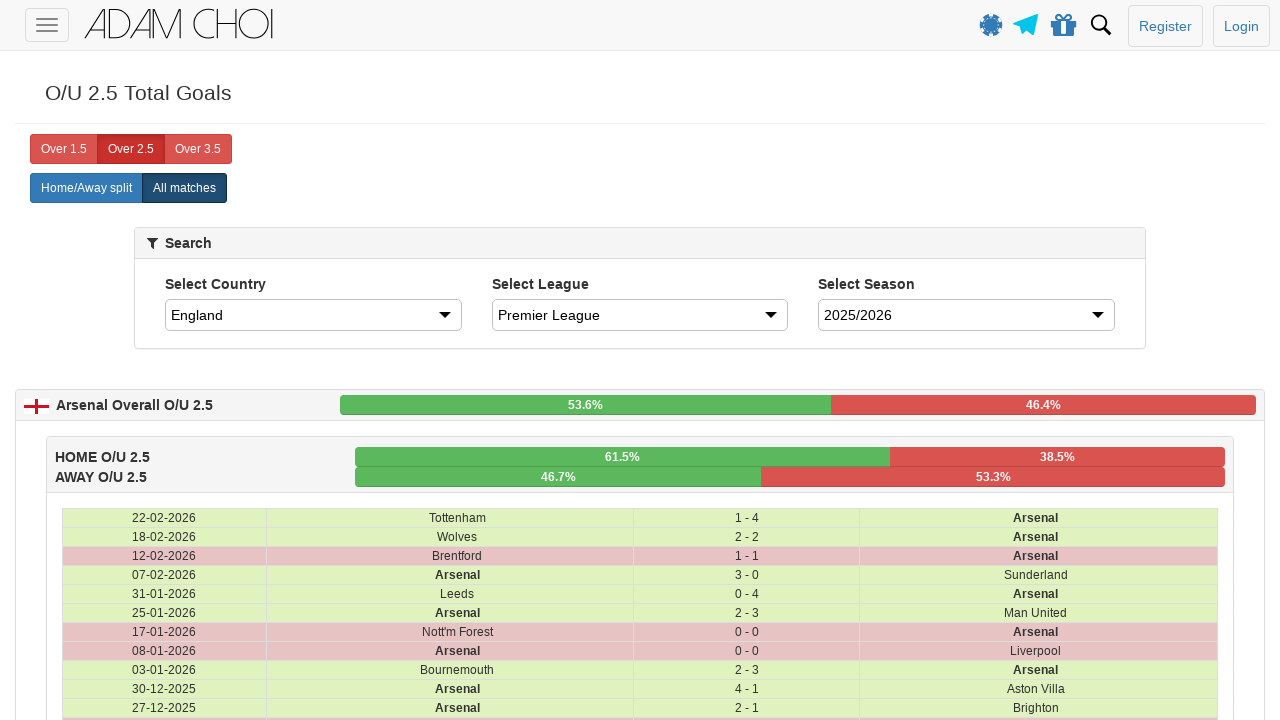

Selected 'Scotland' from the country dropdown on #country
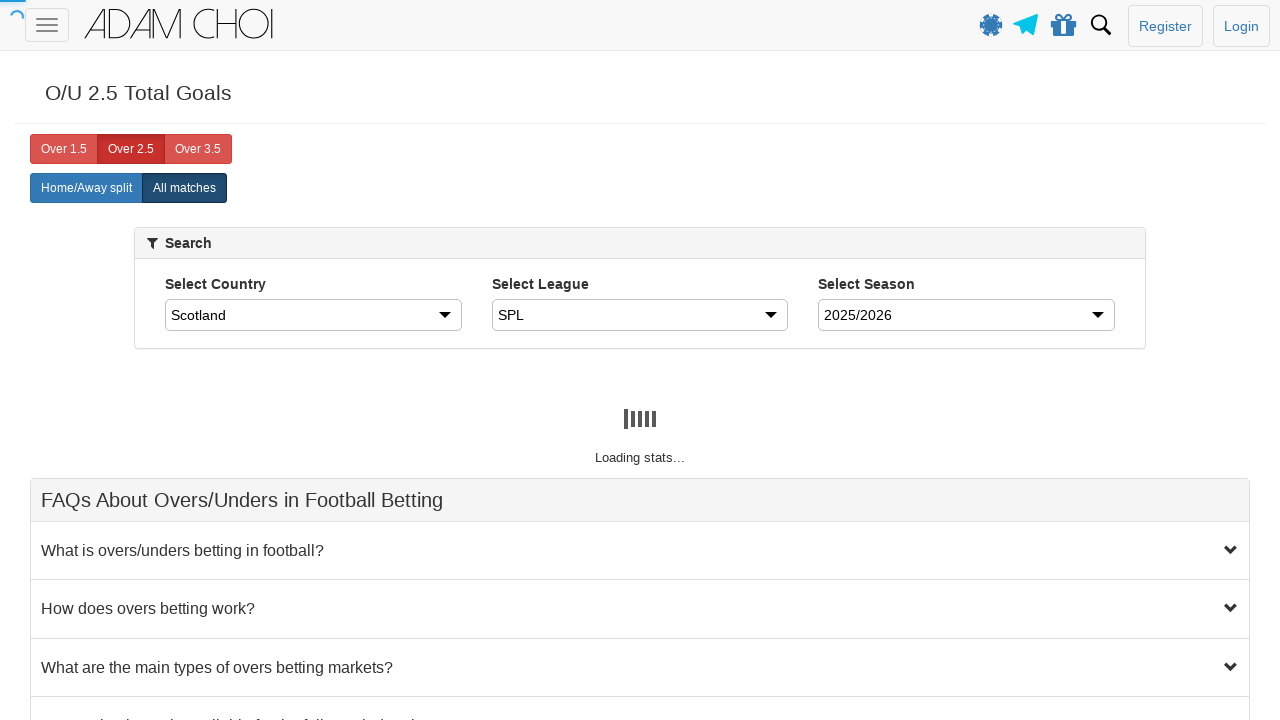

Table rows loaded
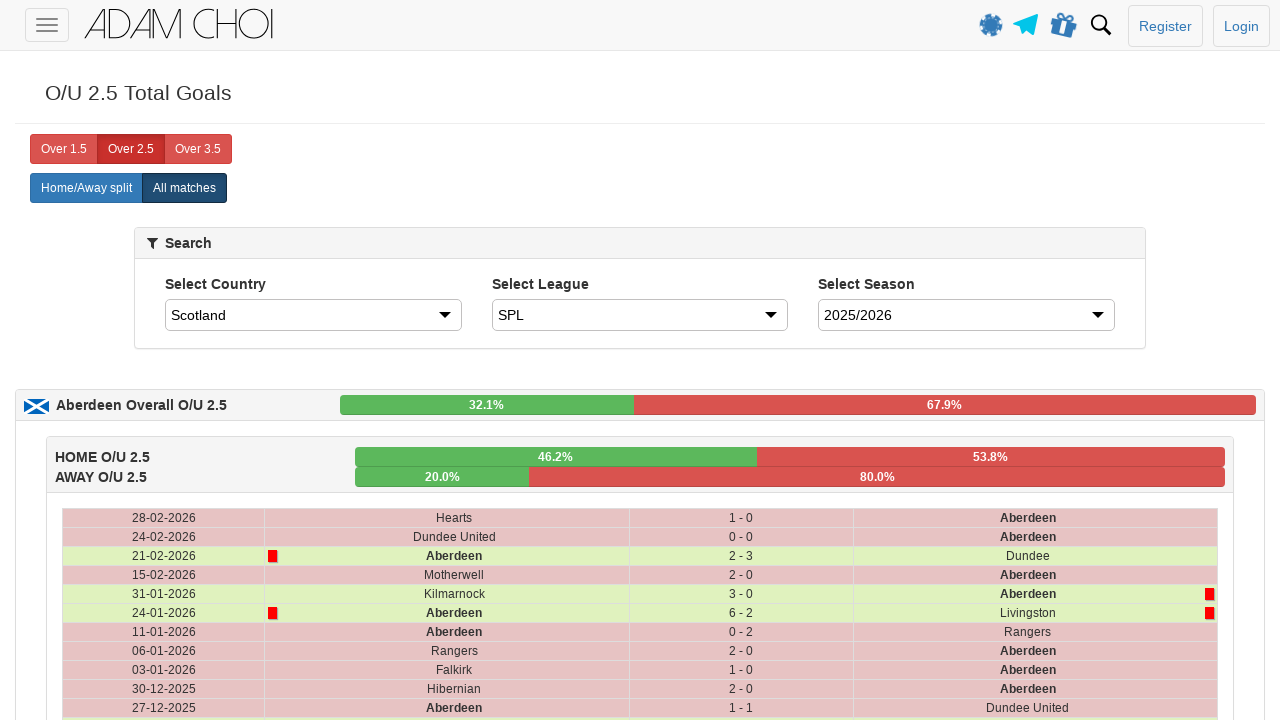

Verified table rows with data are present
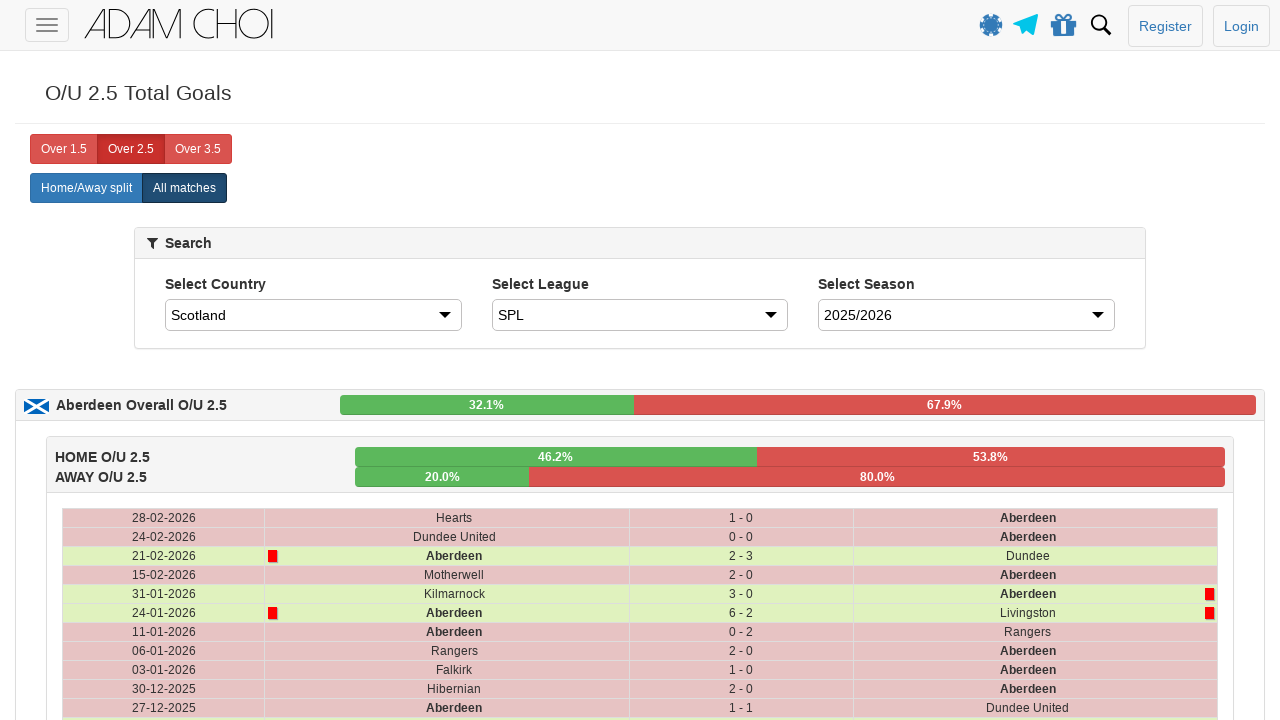

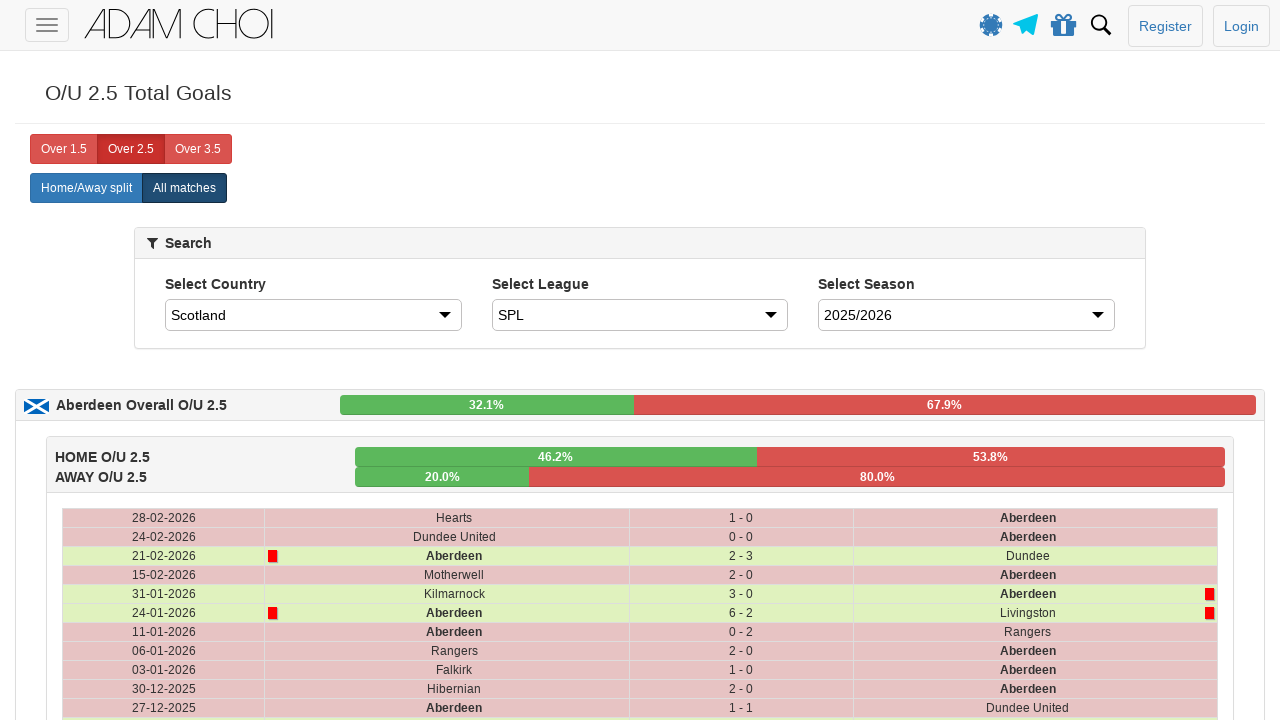